Tests editing a task at the Active filter view

Starting URL: https://todomvc4tasj.herokuapp.com/

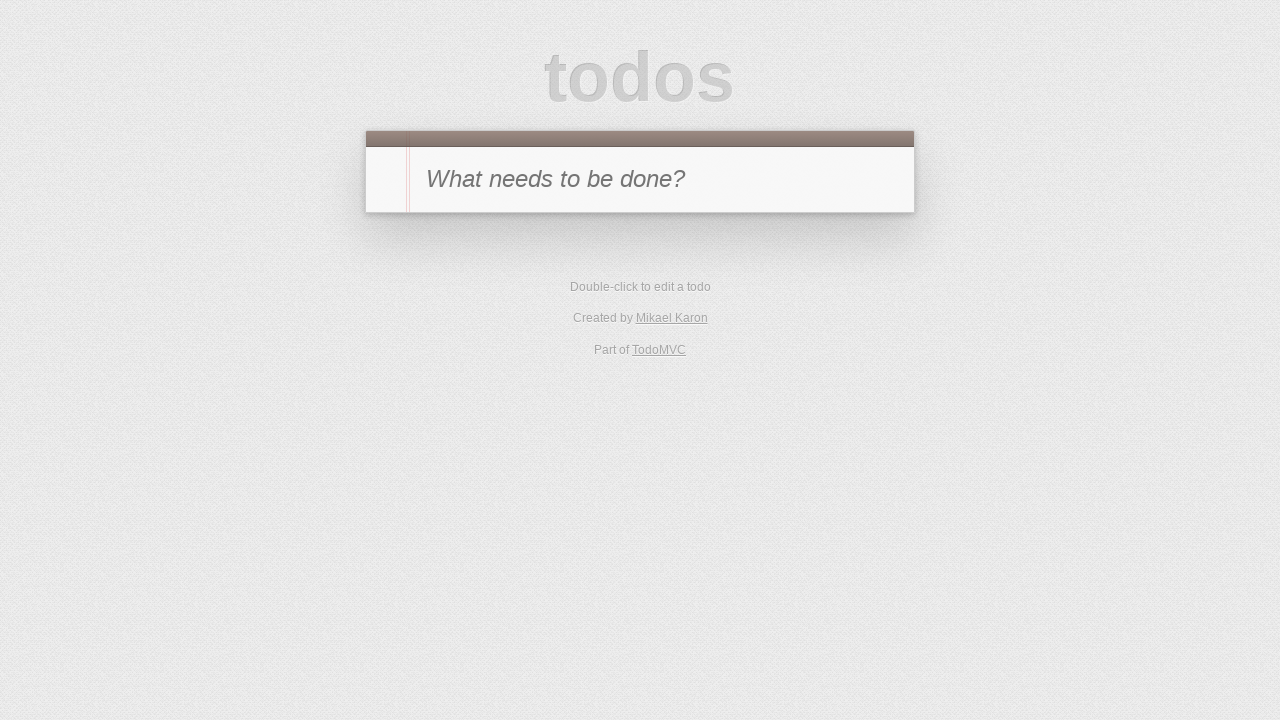

Set up active task in localStorage
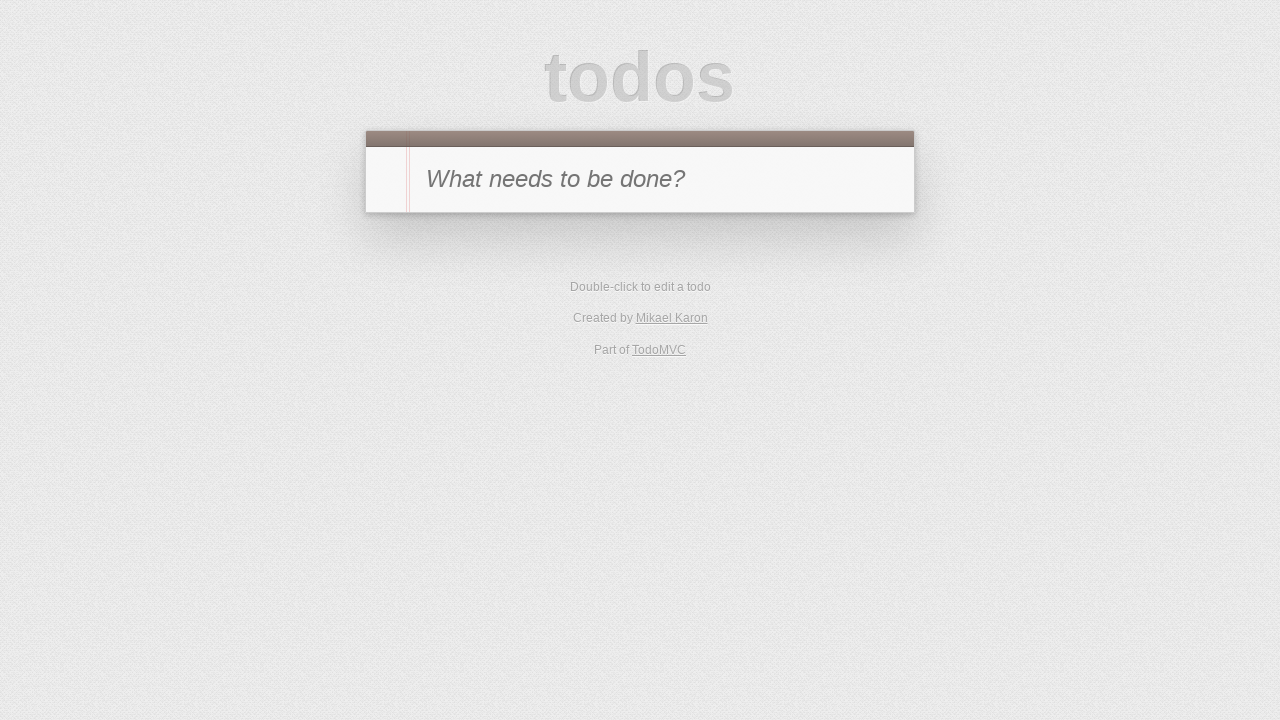

Reloaded the page to load tasks from localStorage
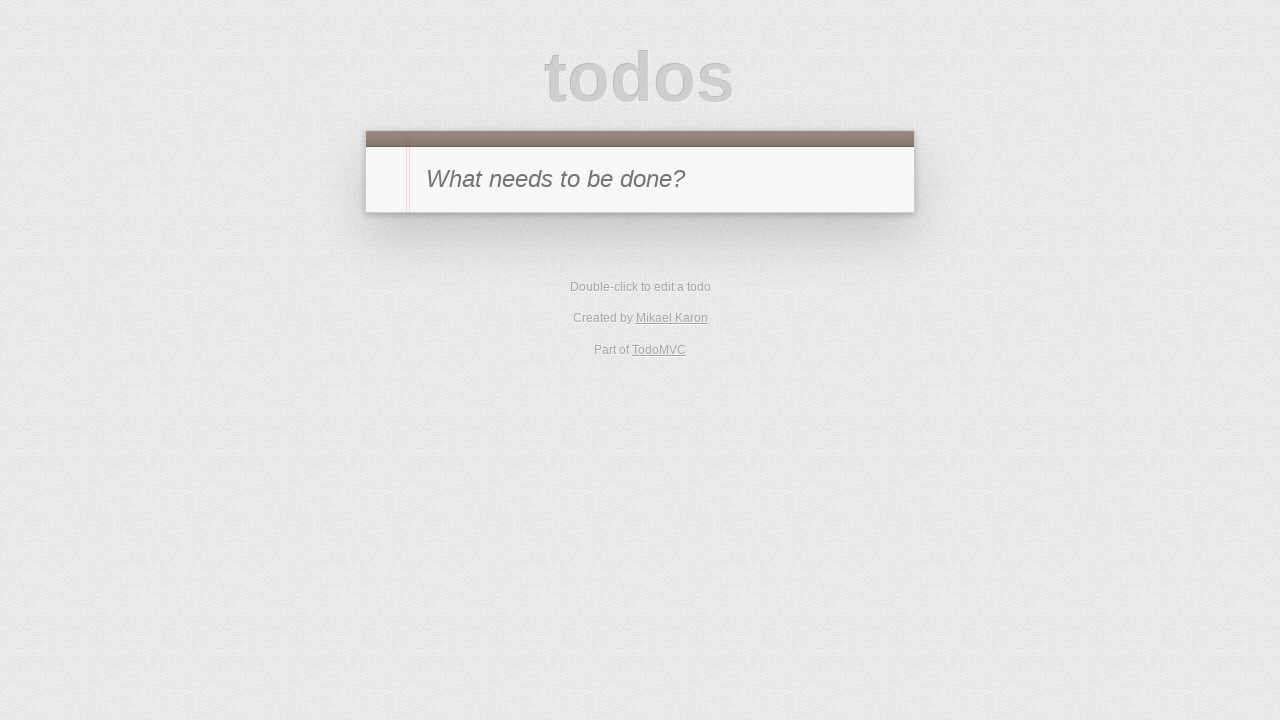

Clicked on Active filter at (614, 291) on a:text("Active")
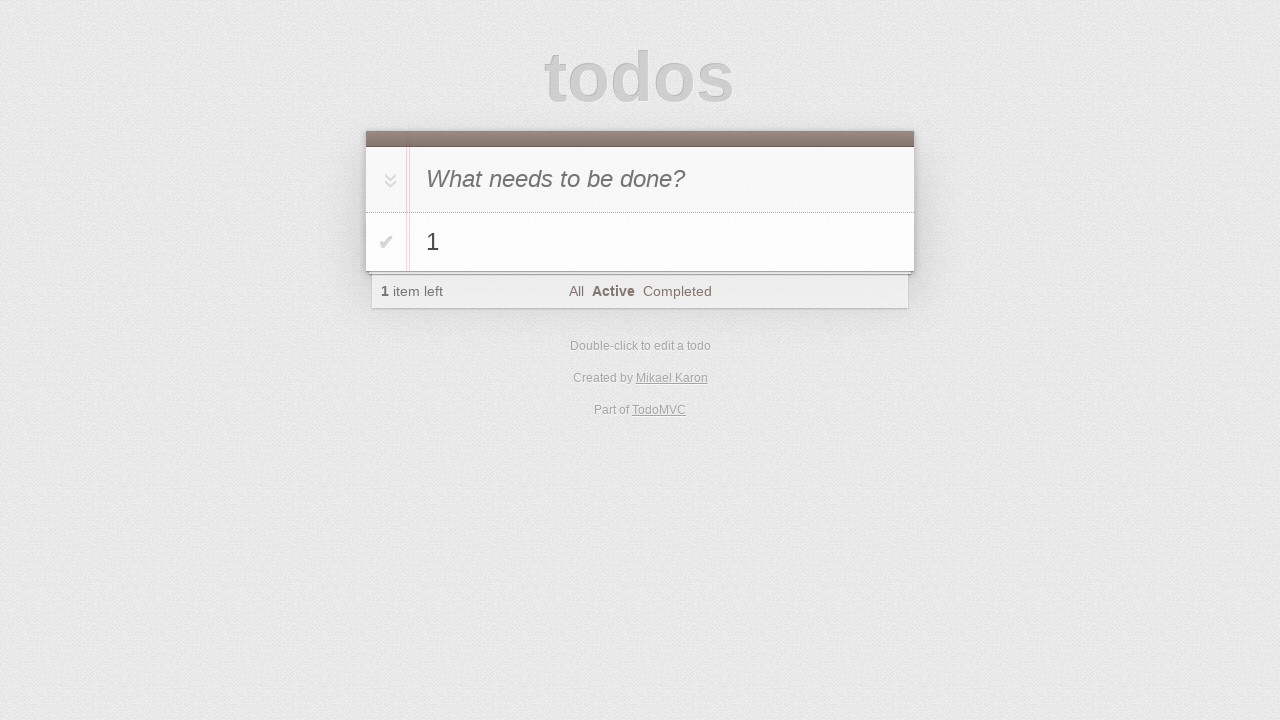

Double-clicked on task '1' to enter edit mode at (640, 242) on li:has-text("1")
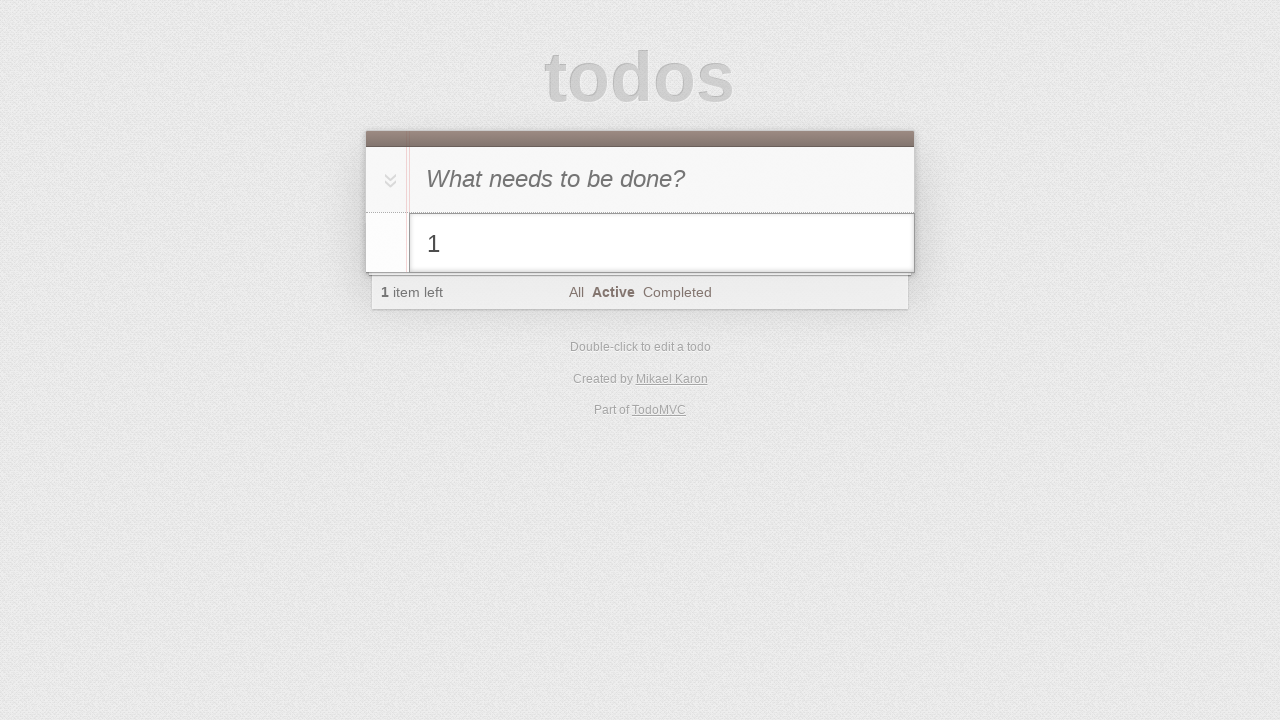

Filled edit field with '1 edited' on li.editing .edit
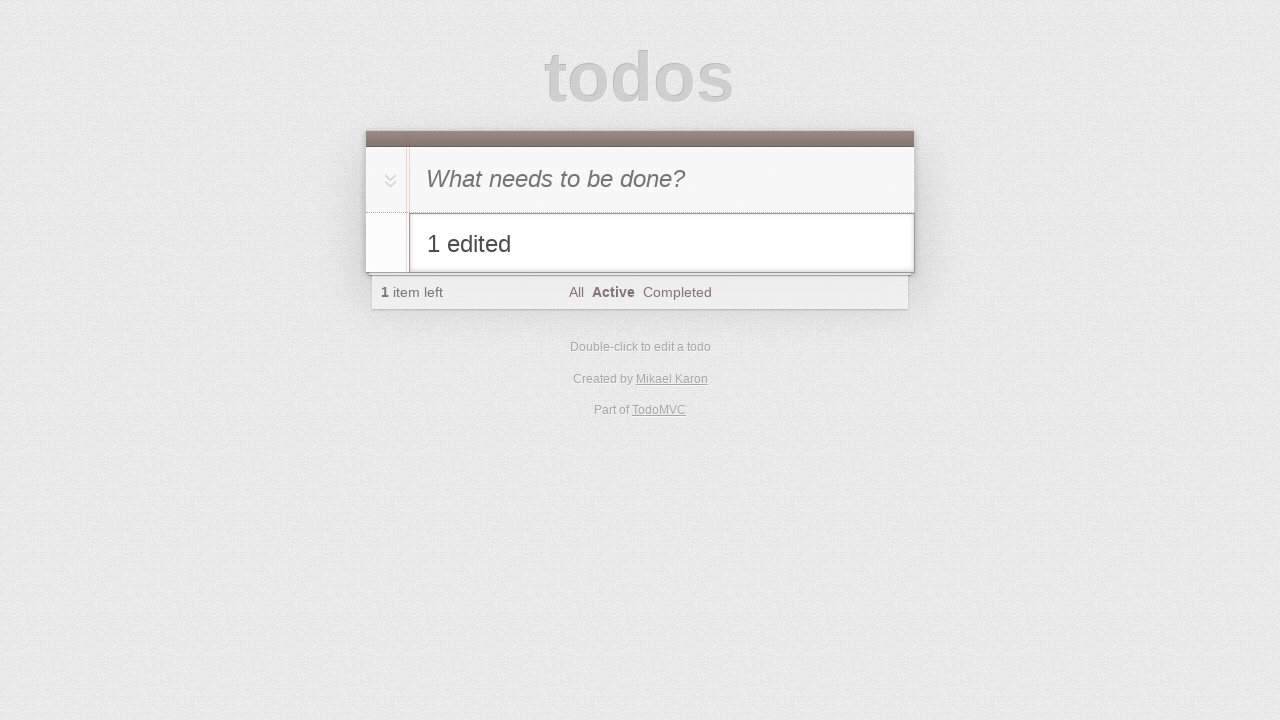

Pressed Enter to save the edited task on li.editing .edit
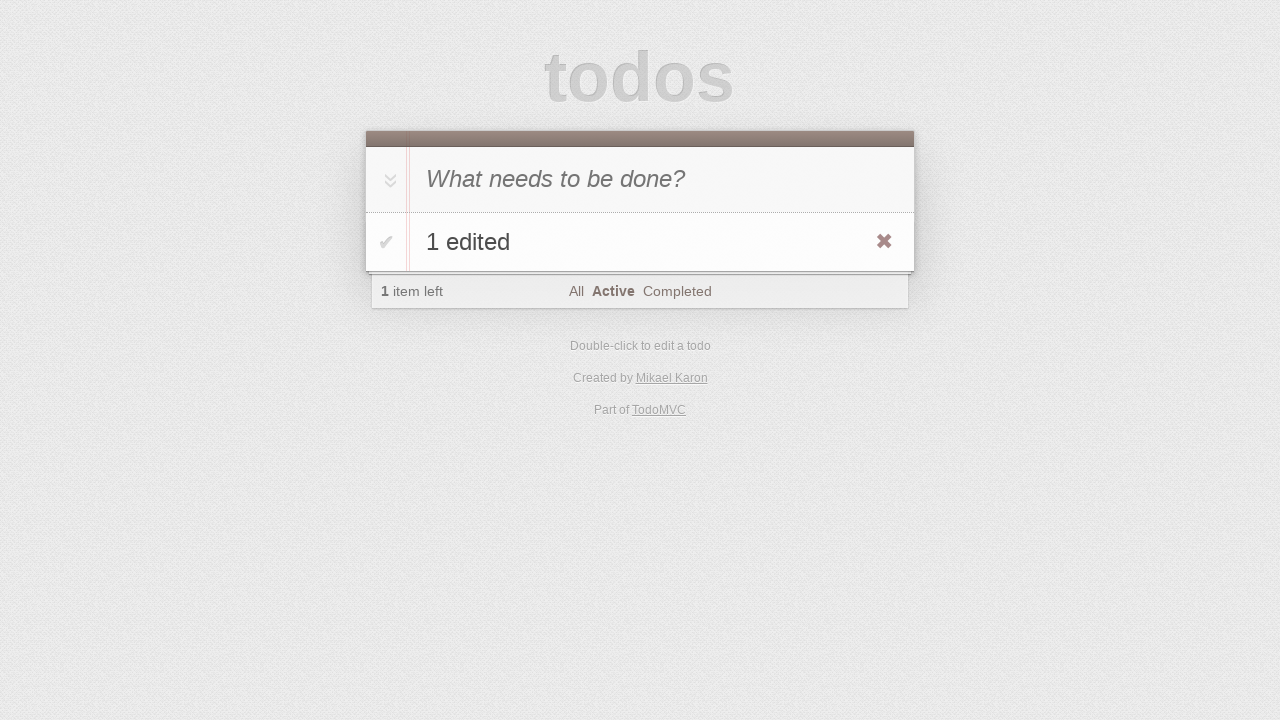

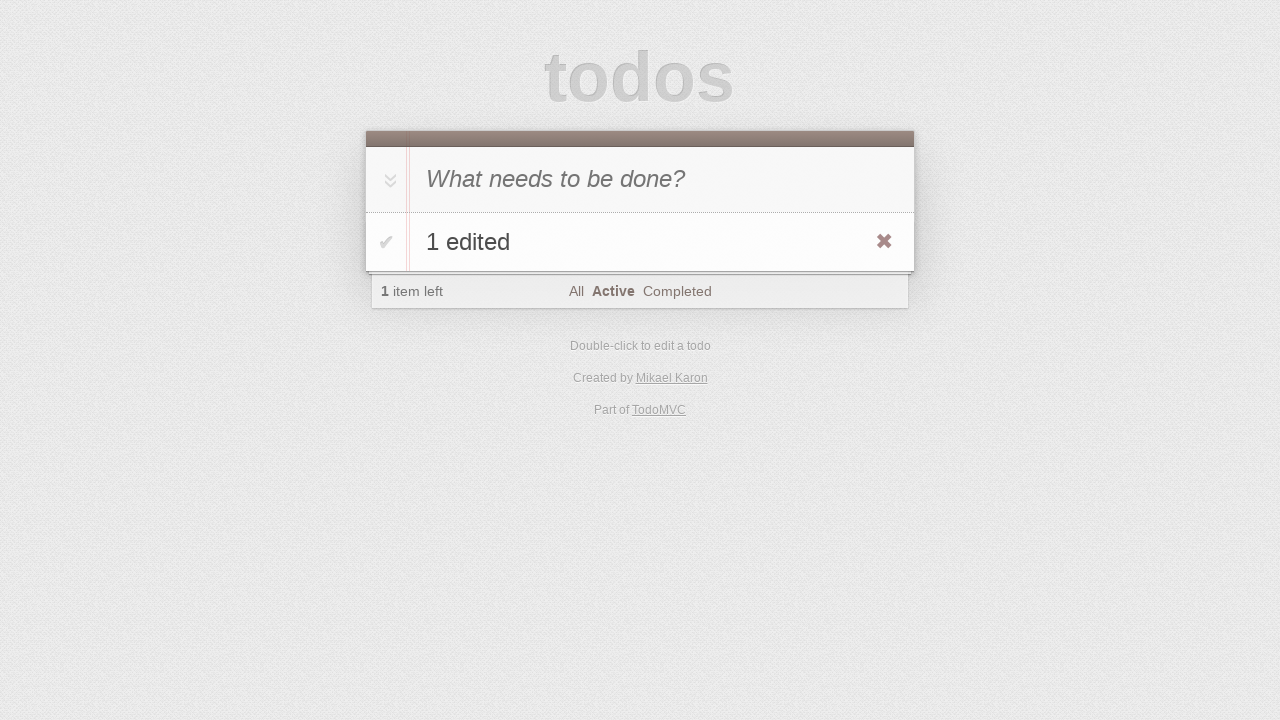